Tests that Tippy tooltips appear when hovering over buttons with data-tippy-content attribute

Starting URL: https://www.uni-stuttgart.de/studium/orientierung/try-science/

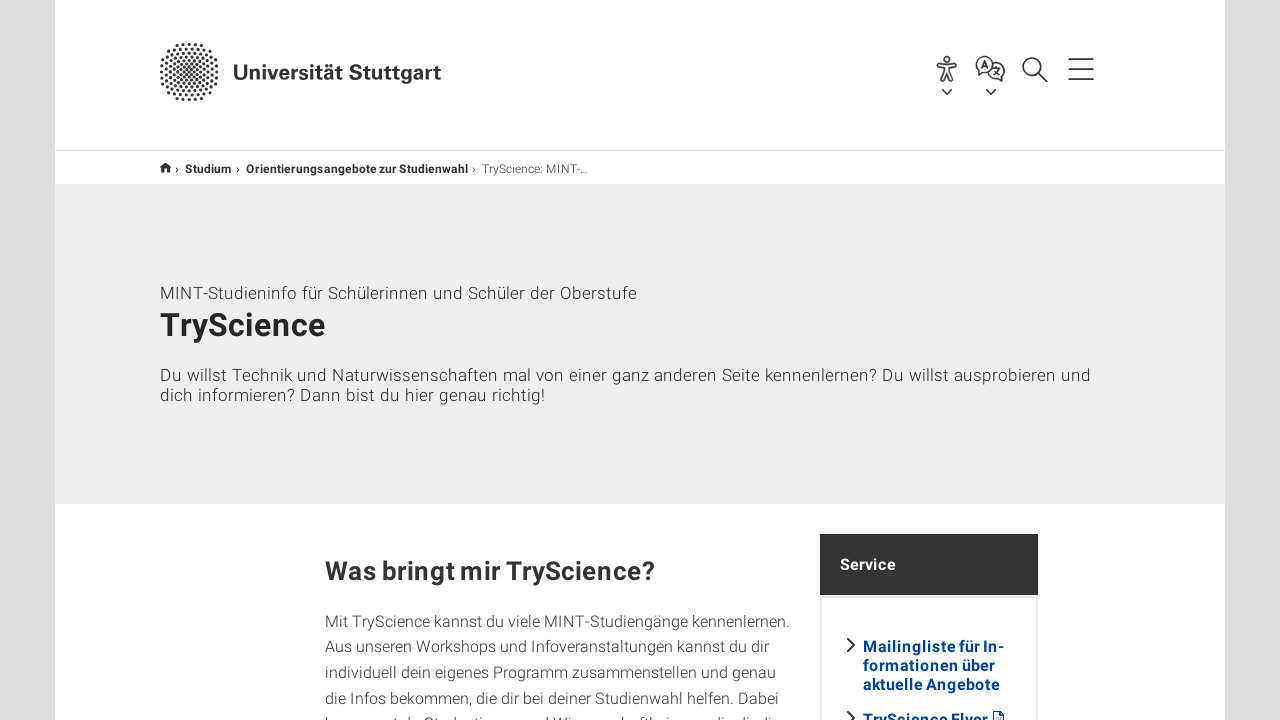

Waited for elements with data-tippy-content attribute to load
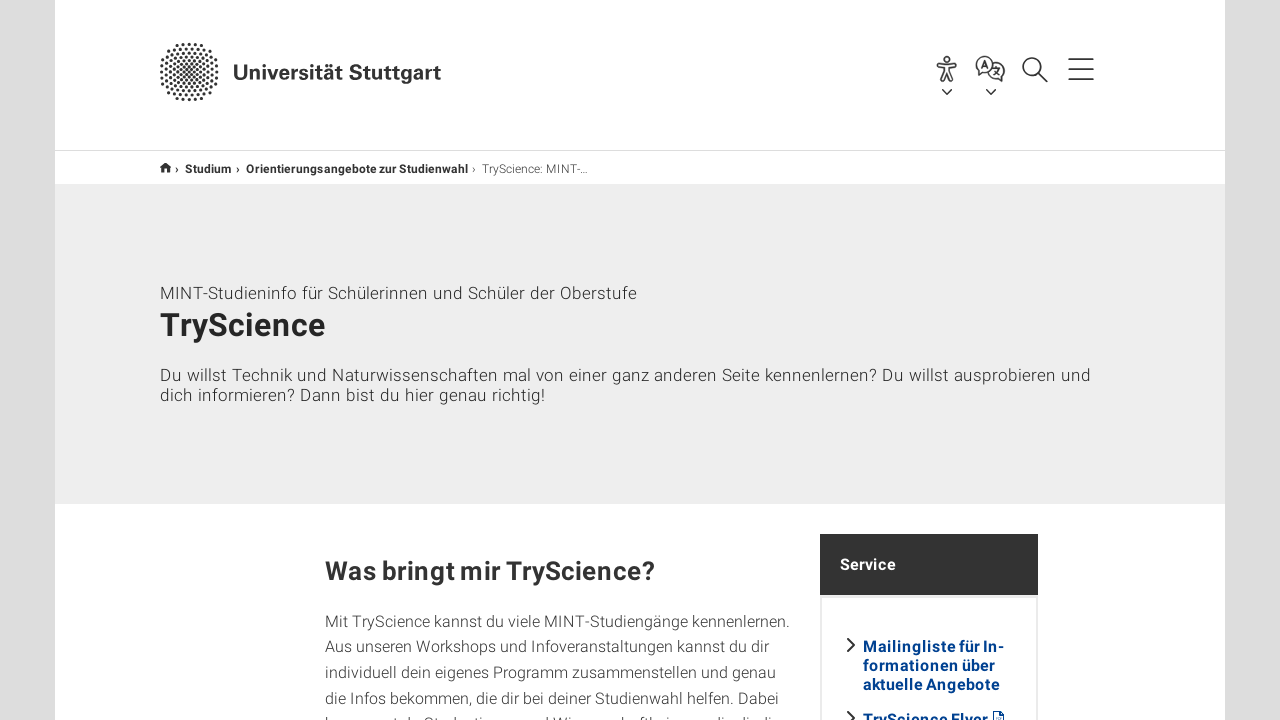

Located all buttons with tippy content
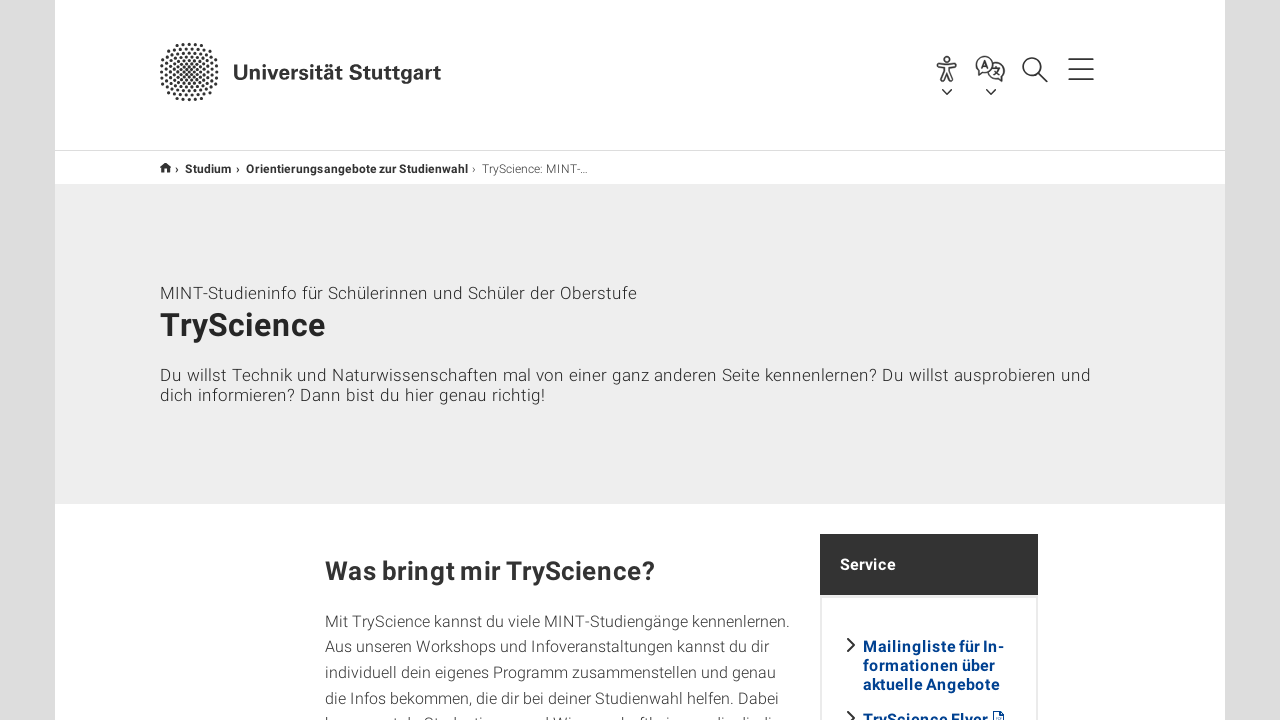

Found 3 buttons with tippy content
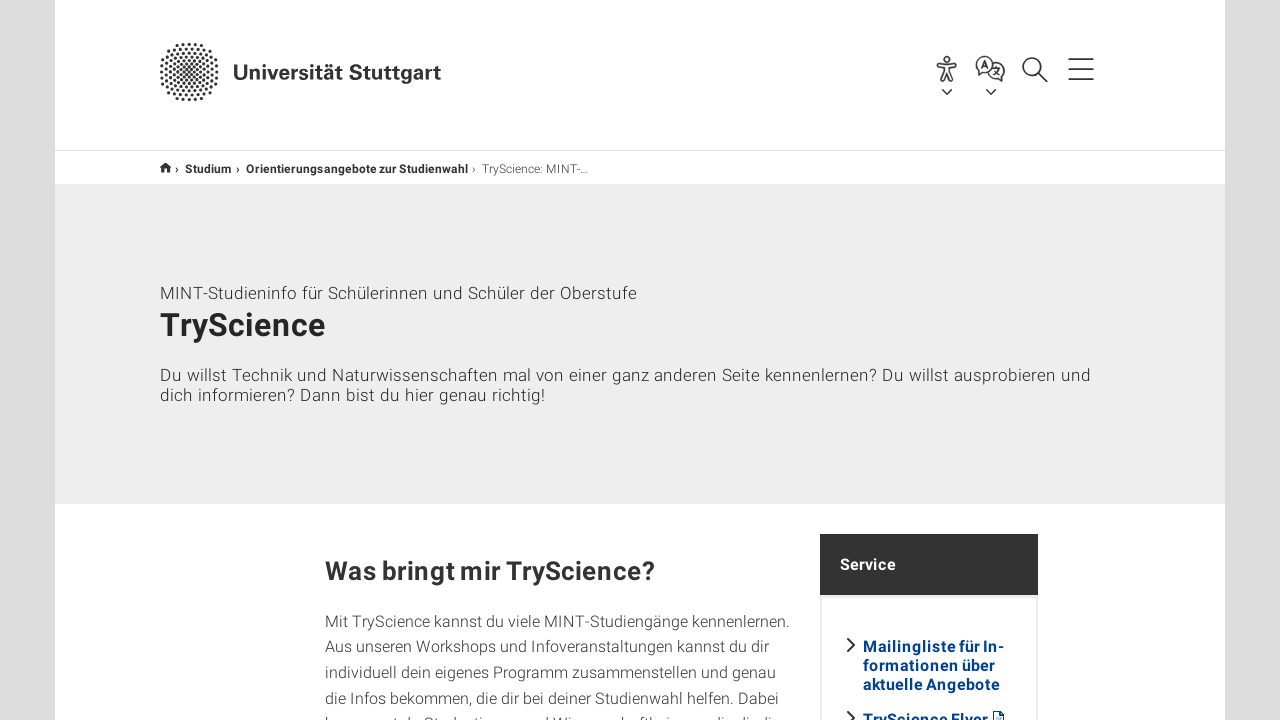

Retrieved data-tippy-content attribute from button 1
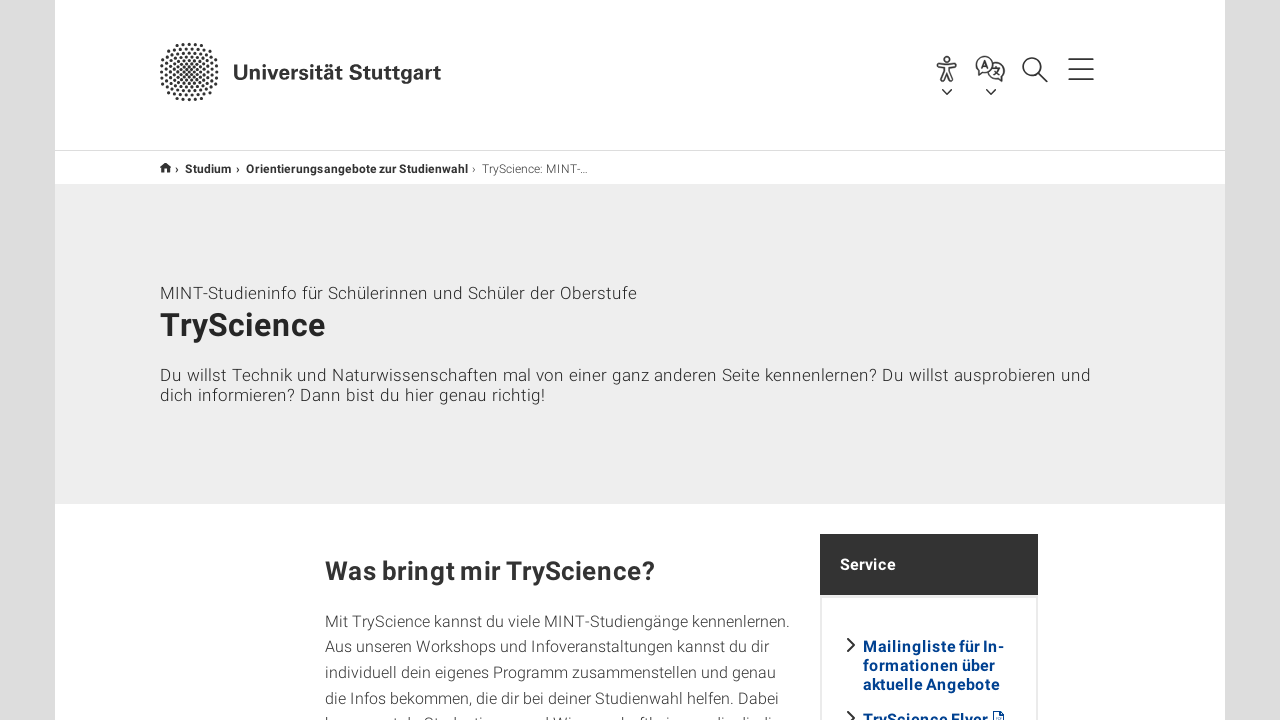

Hovered over button 1 with content: 'Durch Klicken auf die jeweilige Veranstaltung gelangst du zur Veranstaltungsbeschreibung. Dort findest du auch den Link zur Anmeldung.' at (484, 361) on .linklist a[data-tippy-content] >> nth=0
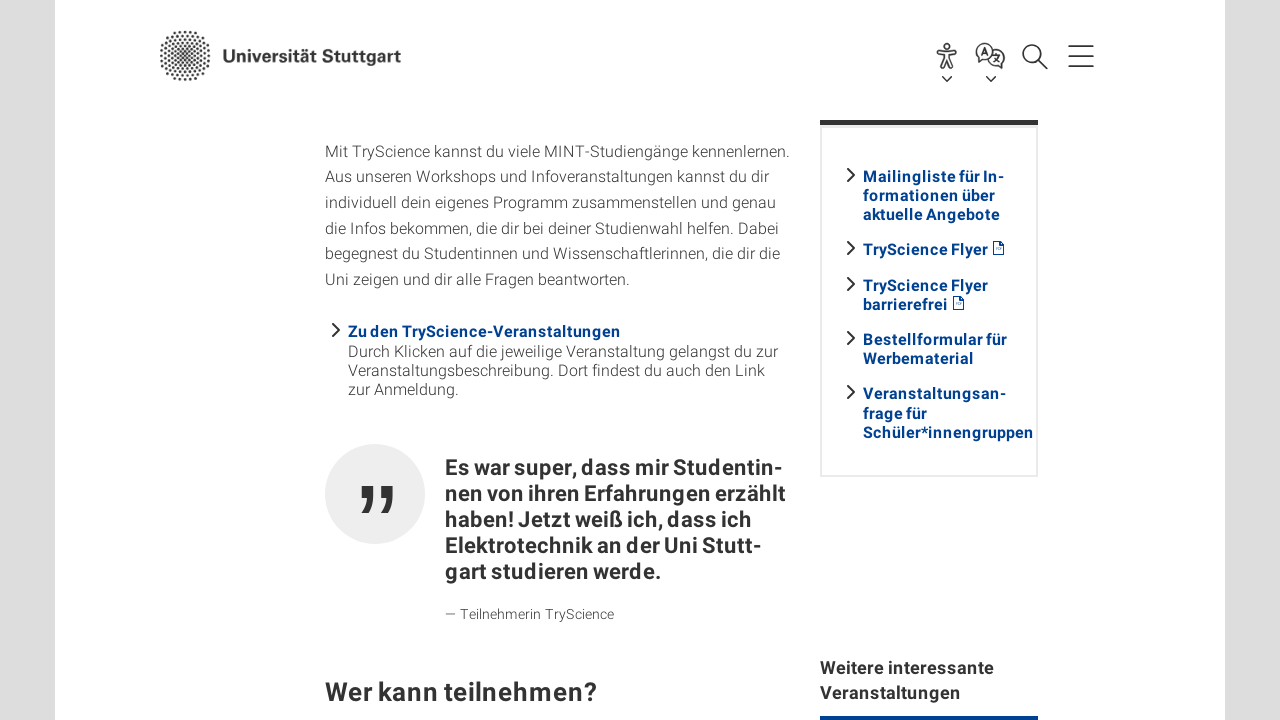

Waited 500ms for tooltip to appear
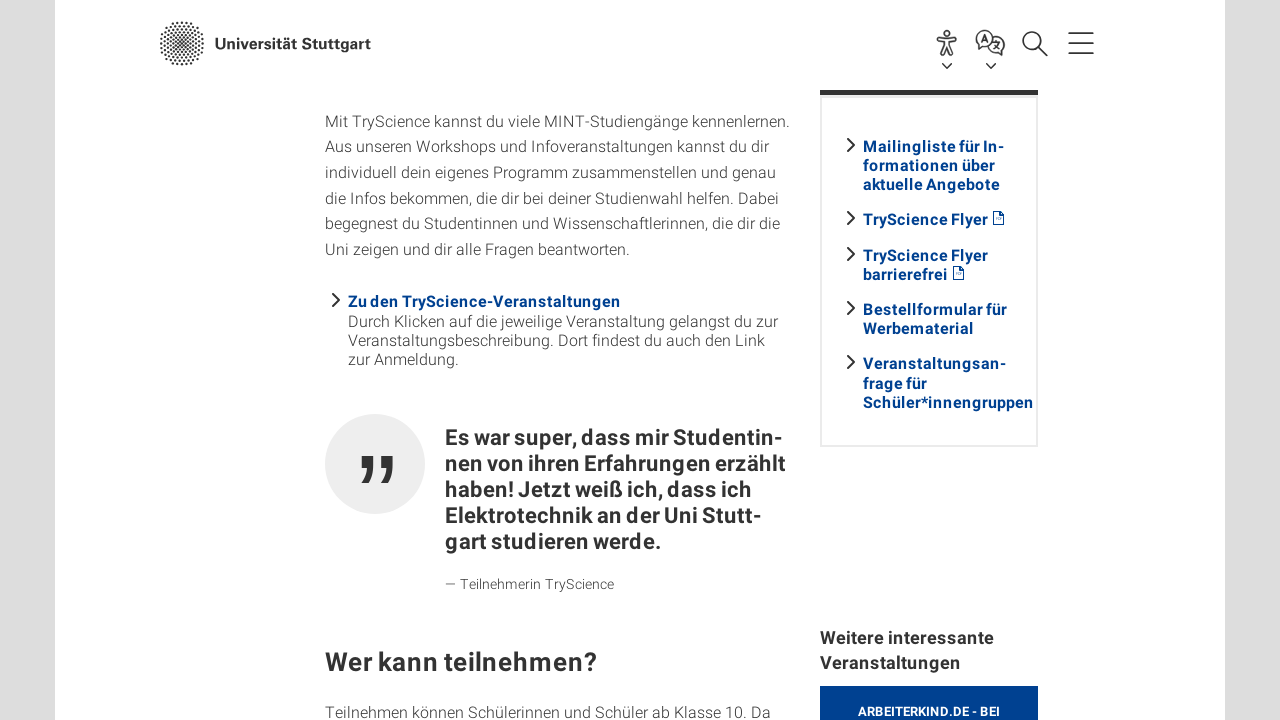

Retrieved aria-describedby attribute: 'None'
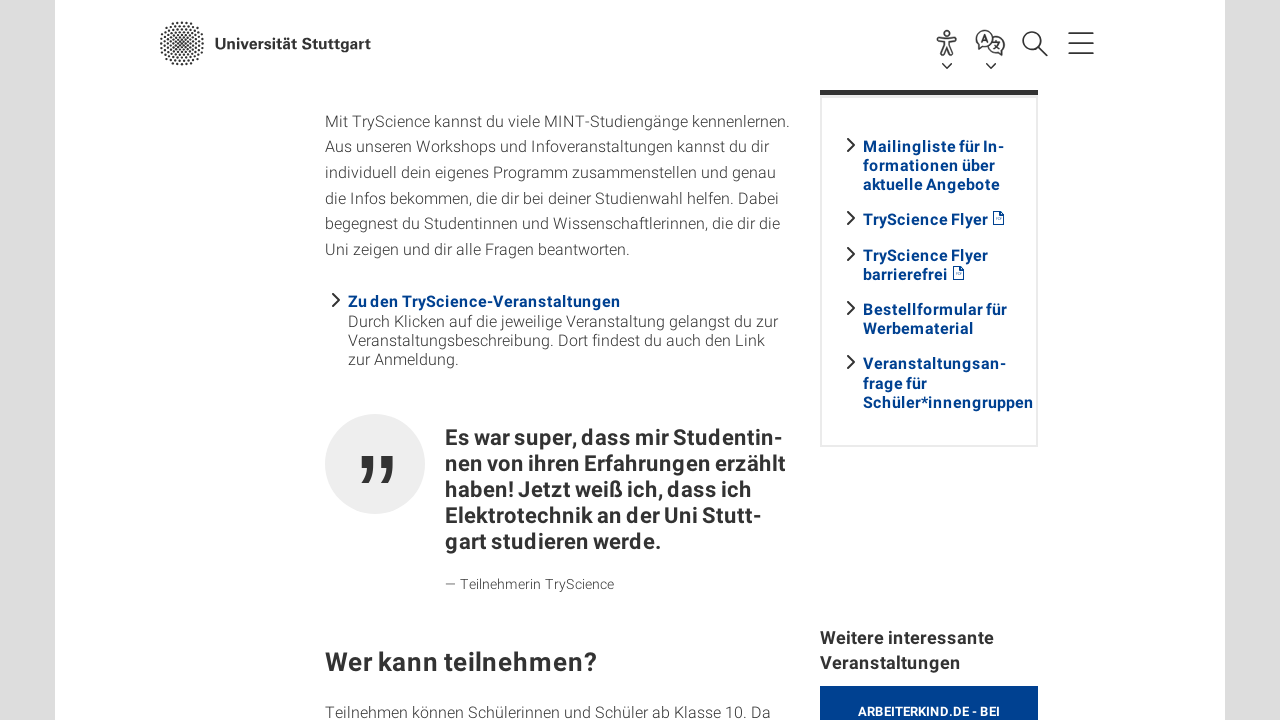

Retrieved data-tippy-content attribute from button 2
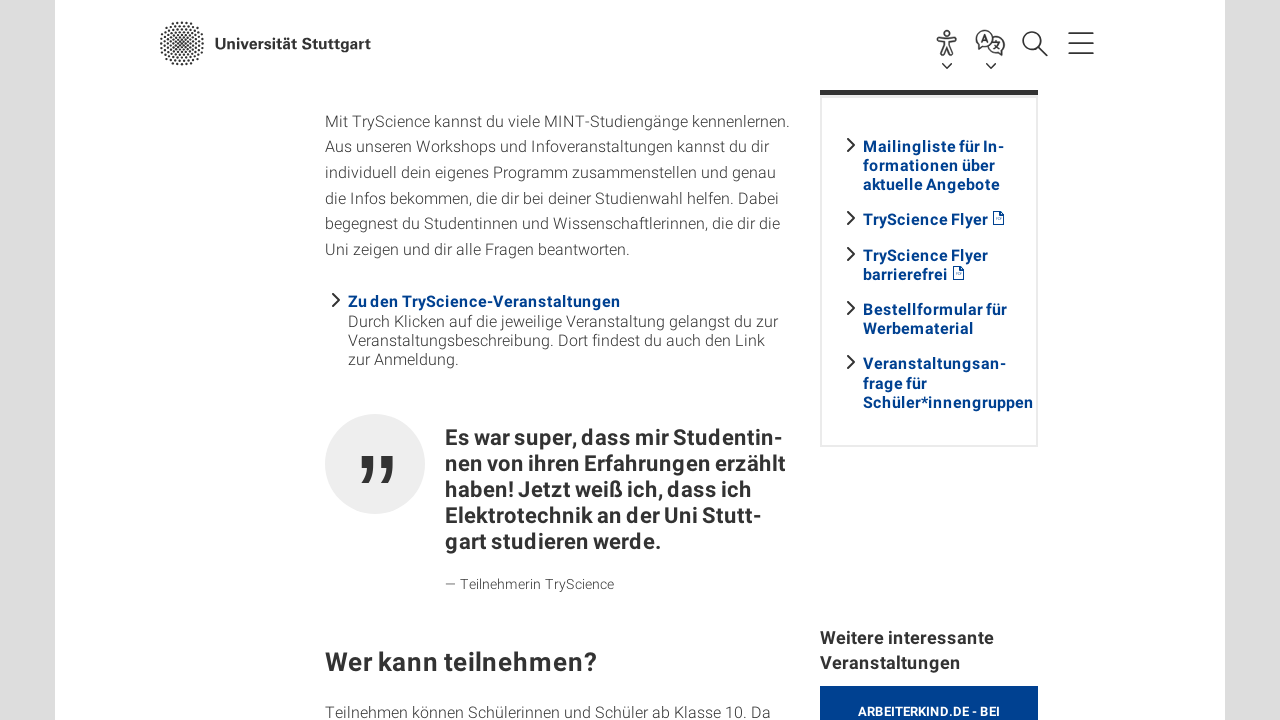

Hovered over button 2 with content: 'Chemie, Materialwissenschaft und Lebensmittelchemie für interessierte Schüler*innen' at (929, 360) on .linklist a[data-tippy-content] >> nth=1
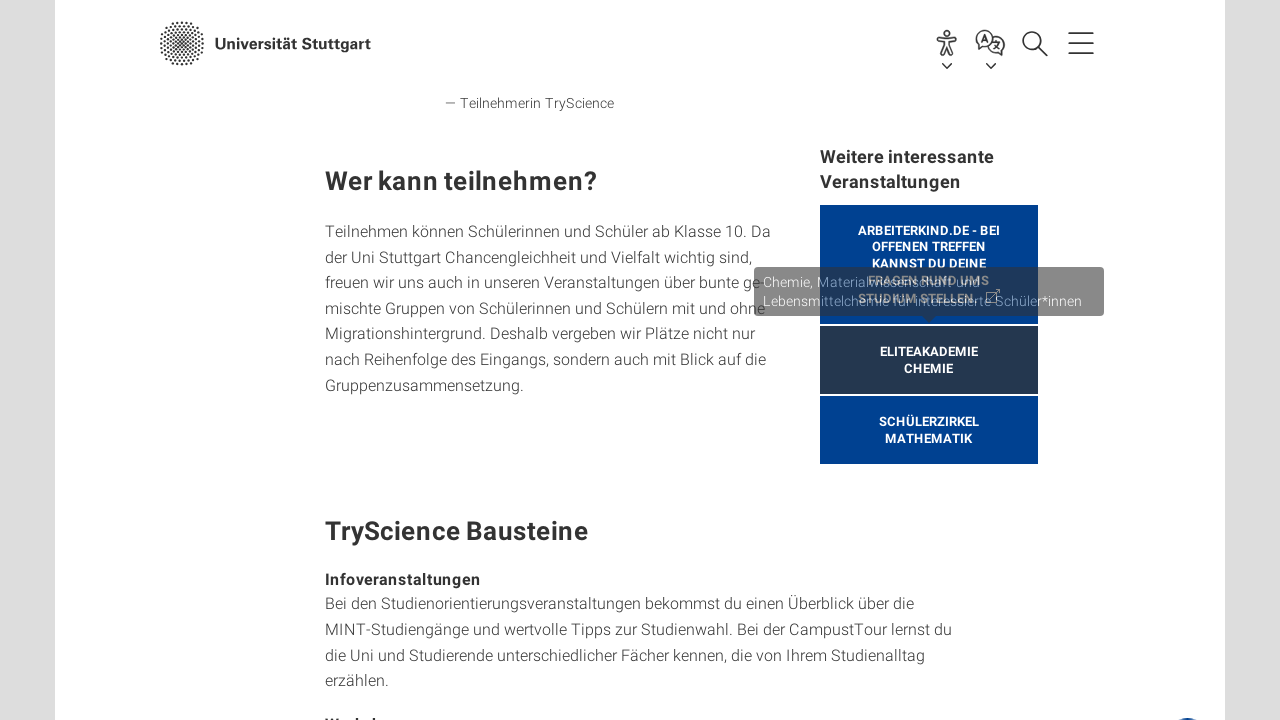

Waited 500ms for tooltip to appear
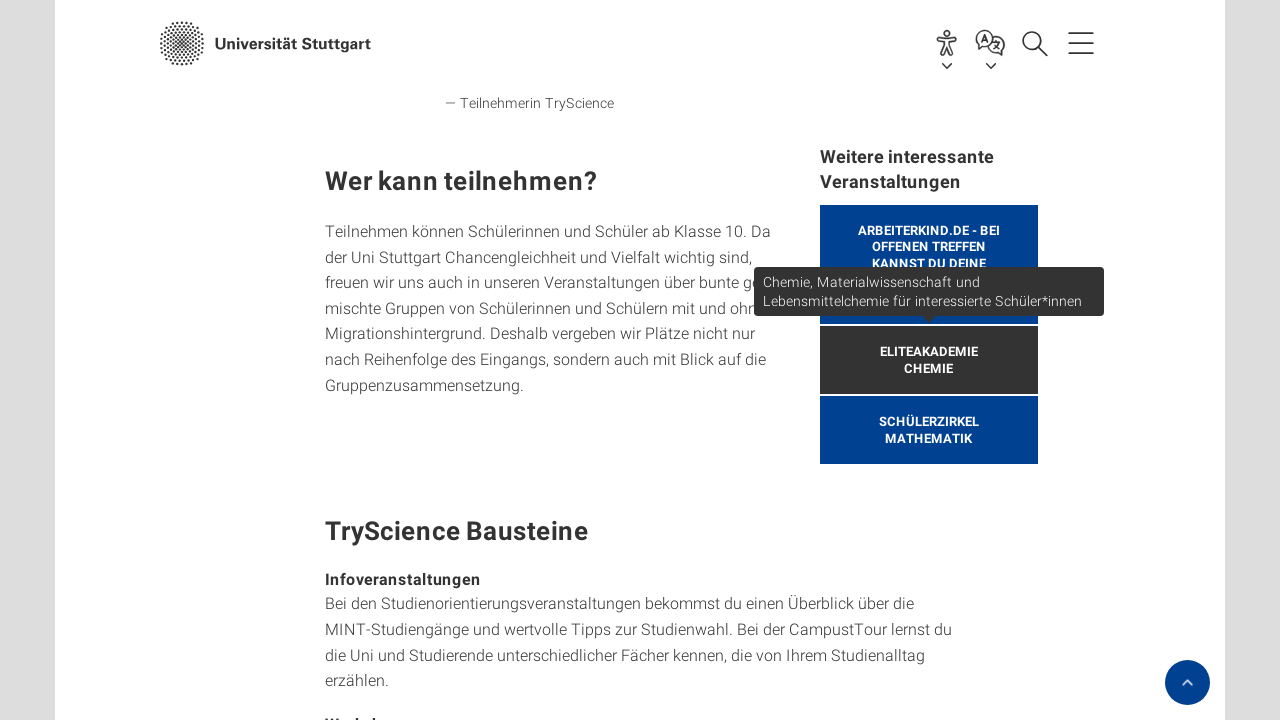

Retrieved aria-describedby attribute: 'tippy-12'
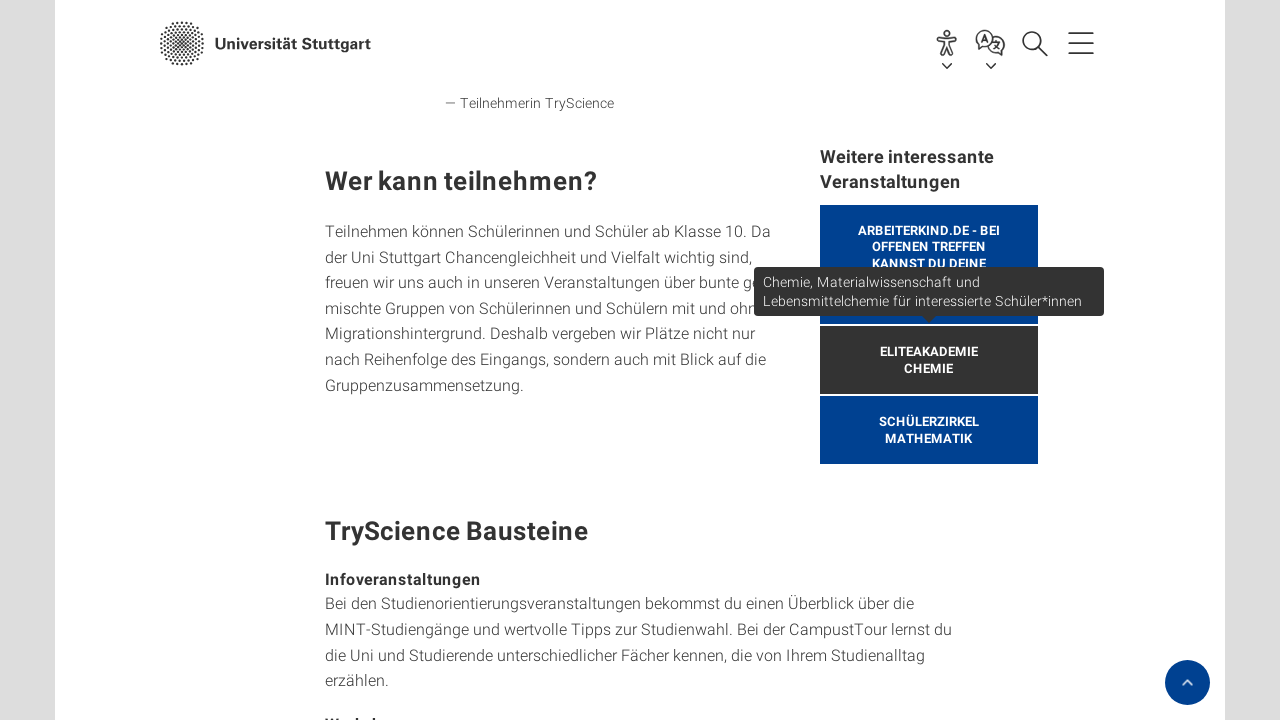

Located tippy element with ID: tippy-12
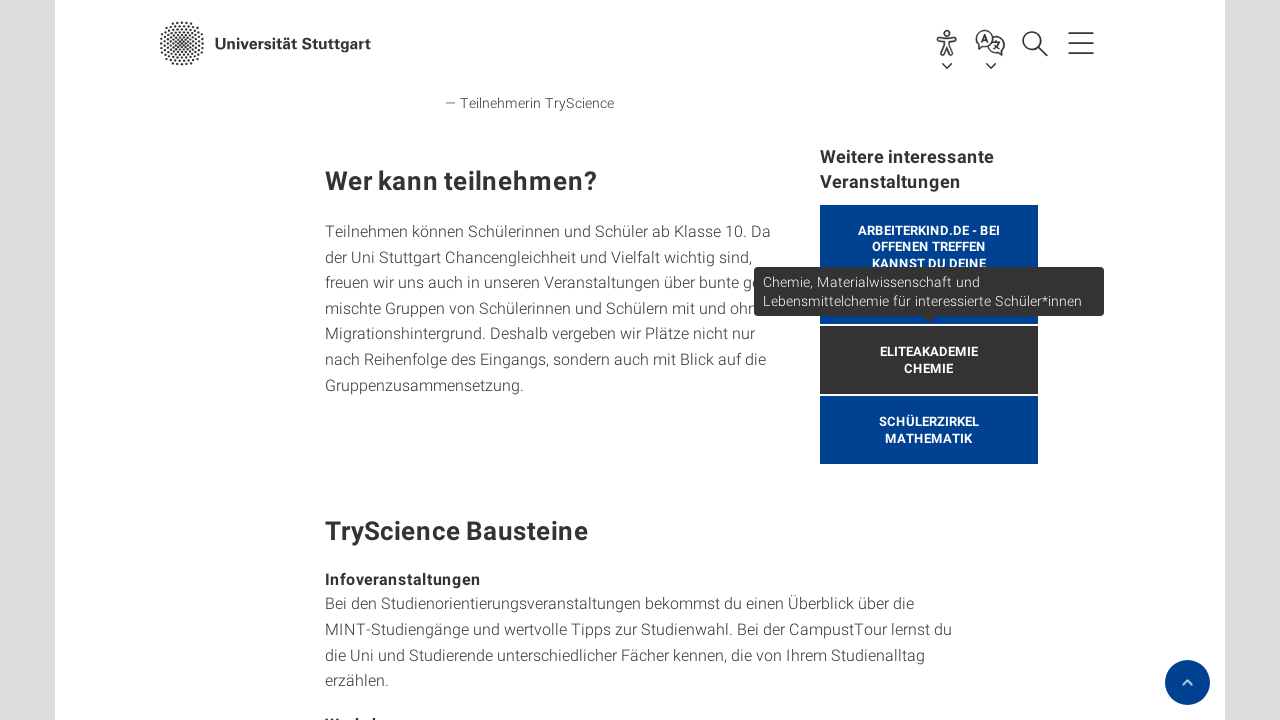

Confirmed tippy tooltip is visible
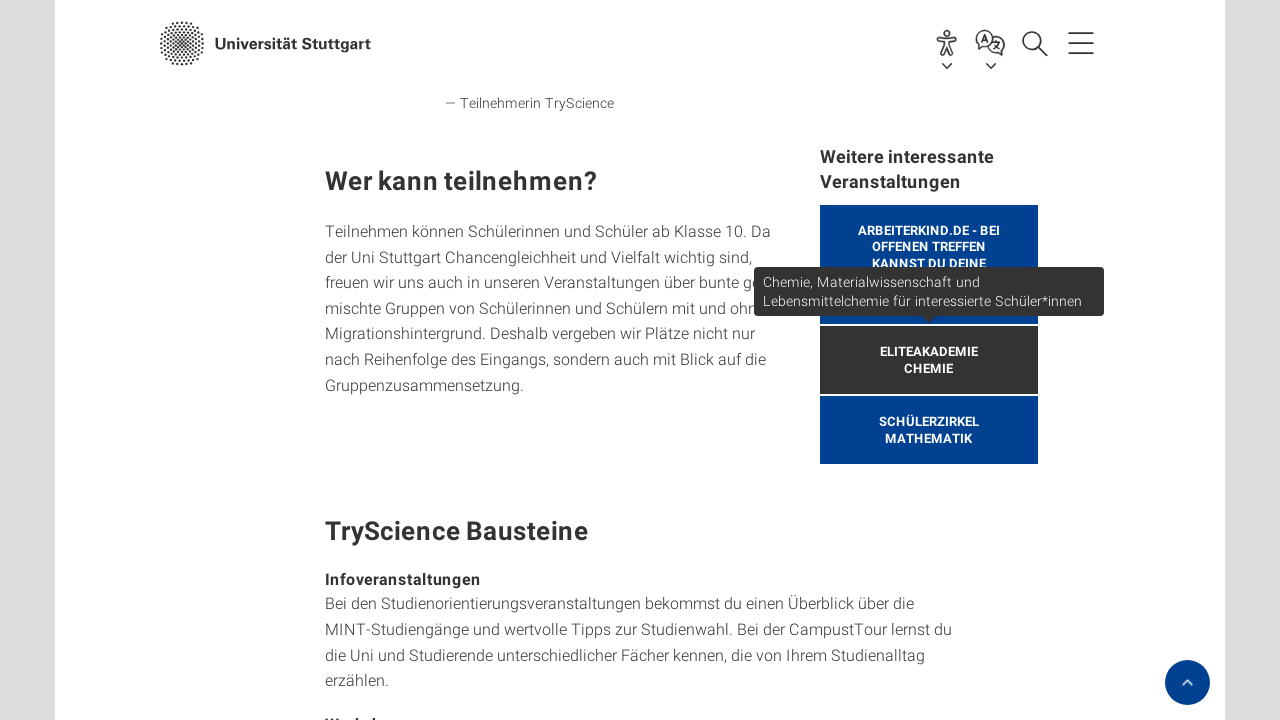

Assertion passed: Tippy tooltip appeared when hovering over button
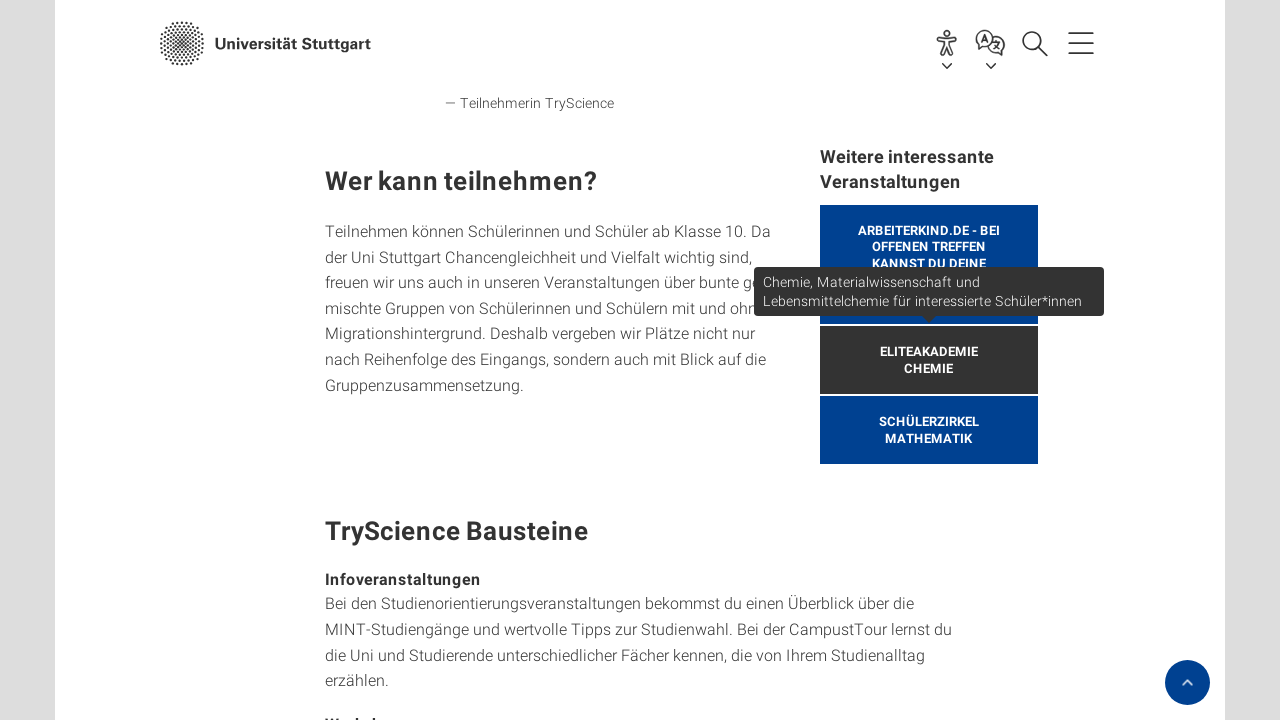

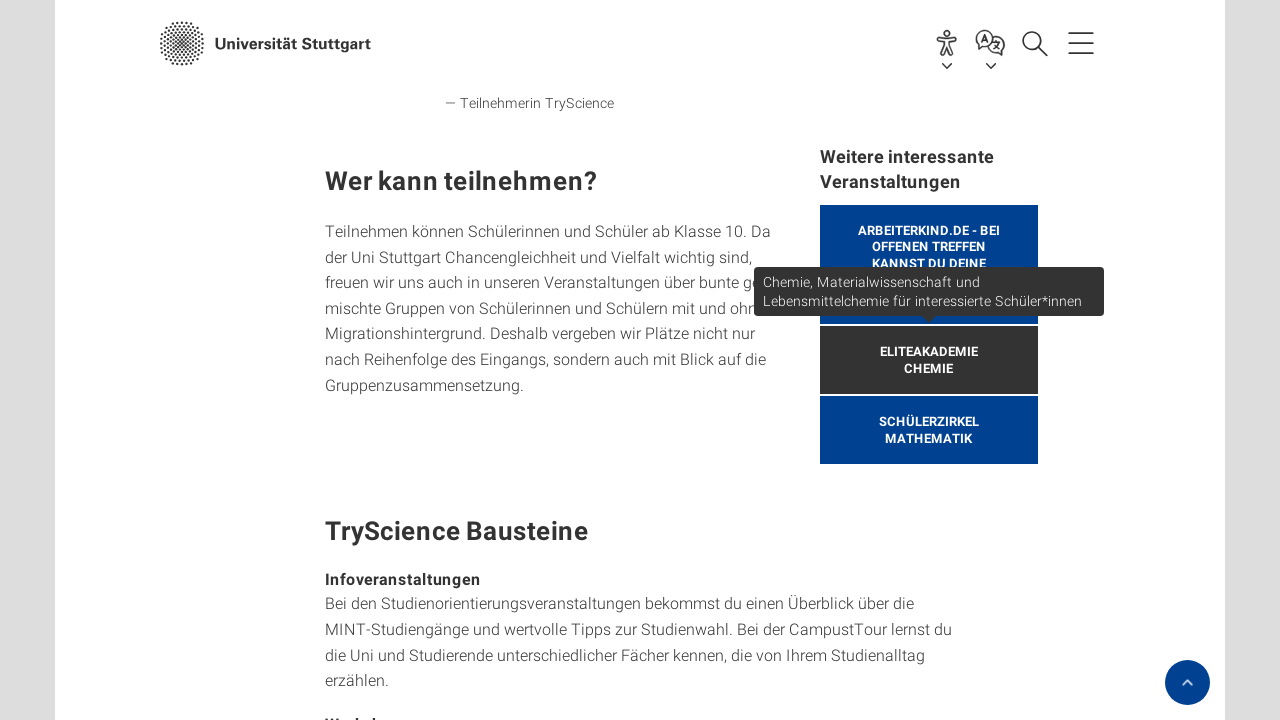